Navigates to the cnblogs homepage and then to a specific user's blog page to demonstrate basic page navigation.

Starting URL: https://www.cnblogs.com/

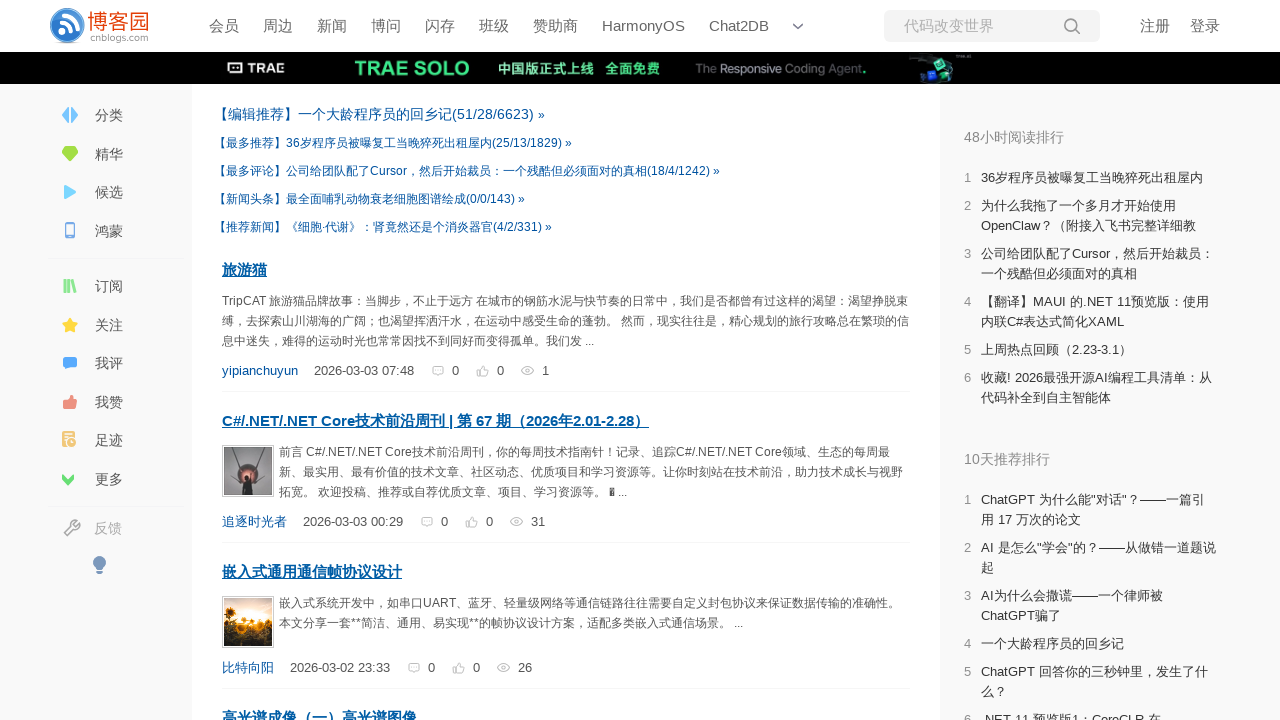

Navigated to CNBlogs user blog page (yoyoketang)
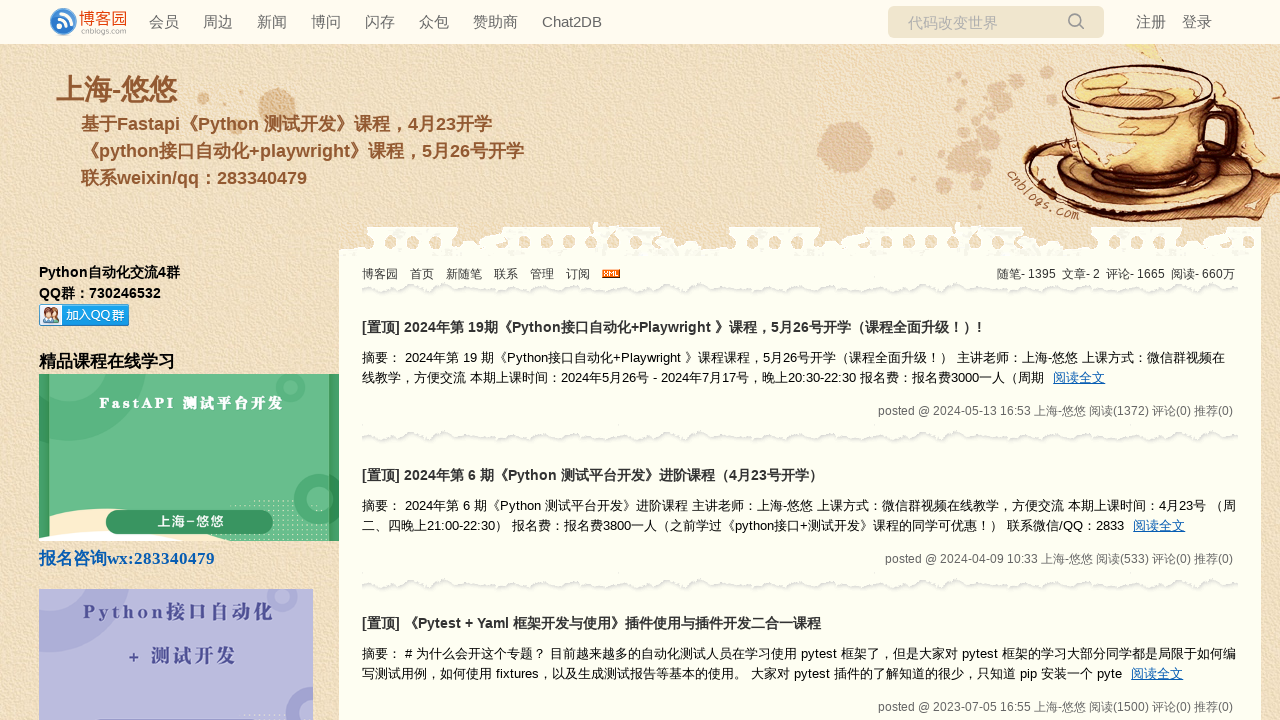

Page loaded and DOM content initialized
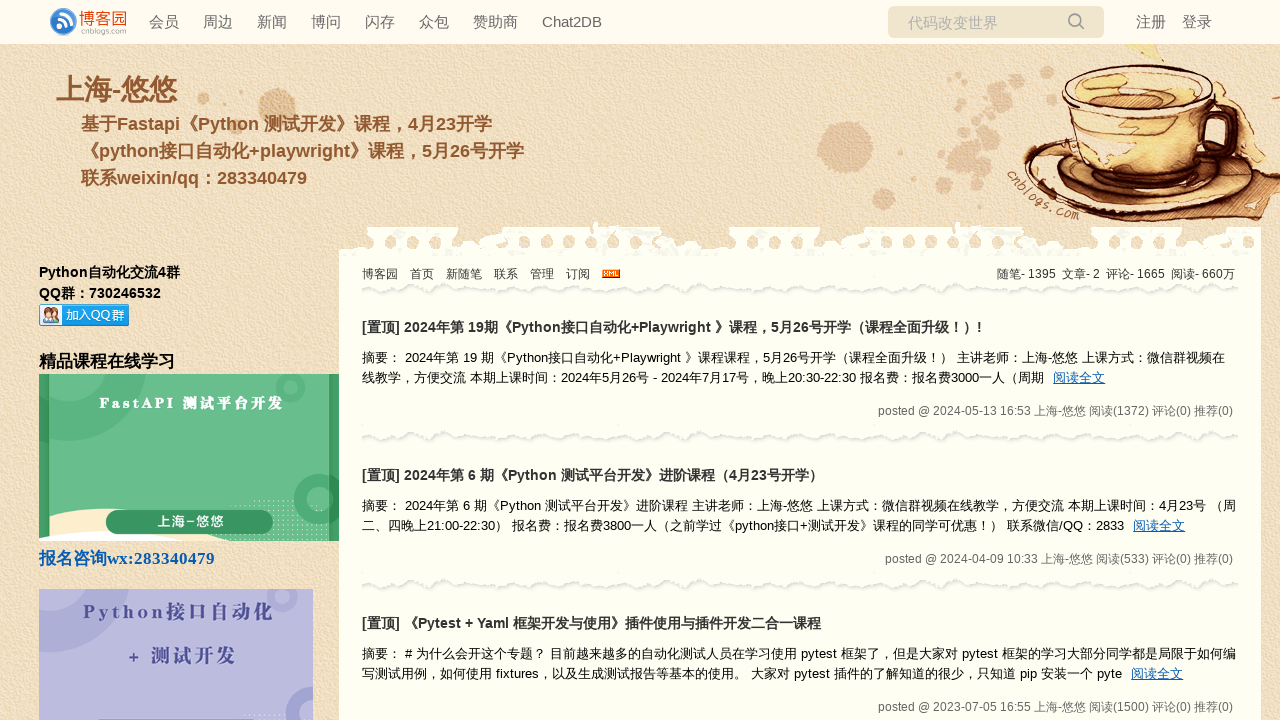

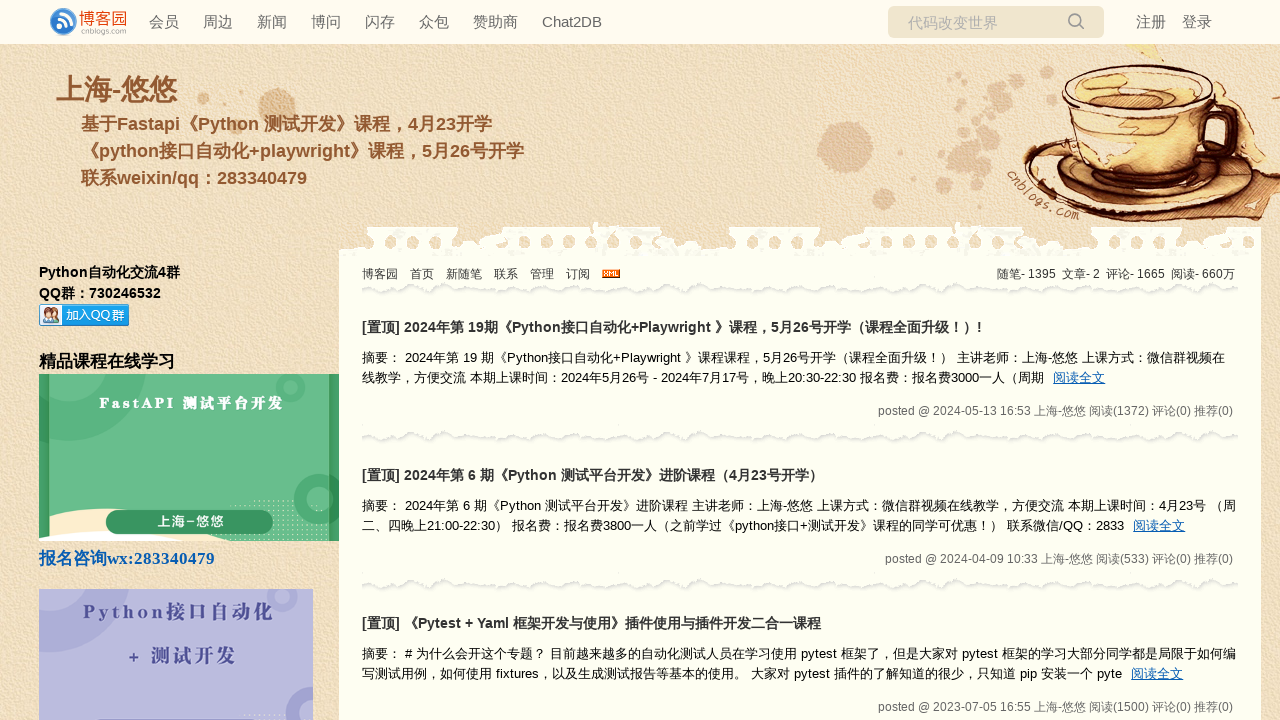